Tests frame switching functionality on Selenium documentation page by navigating between different frames and clicking links within them

Starting URL: https://www.selenium.dev/selenium/docs/api/java/

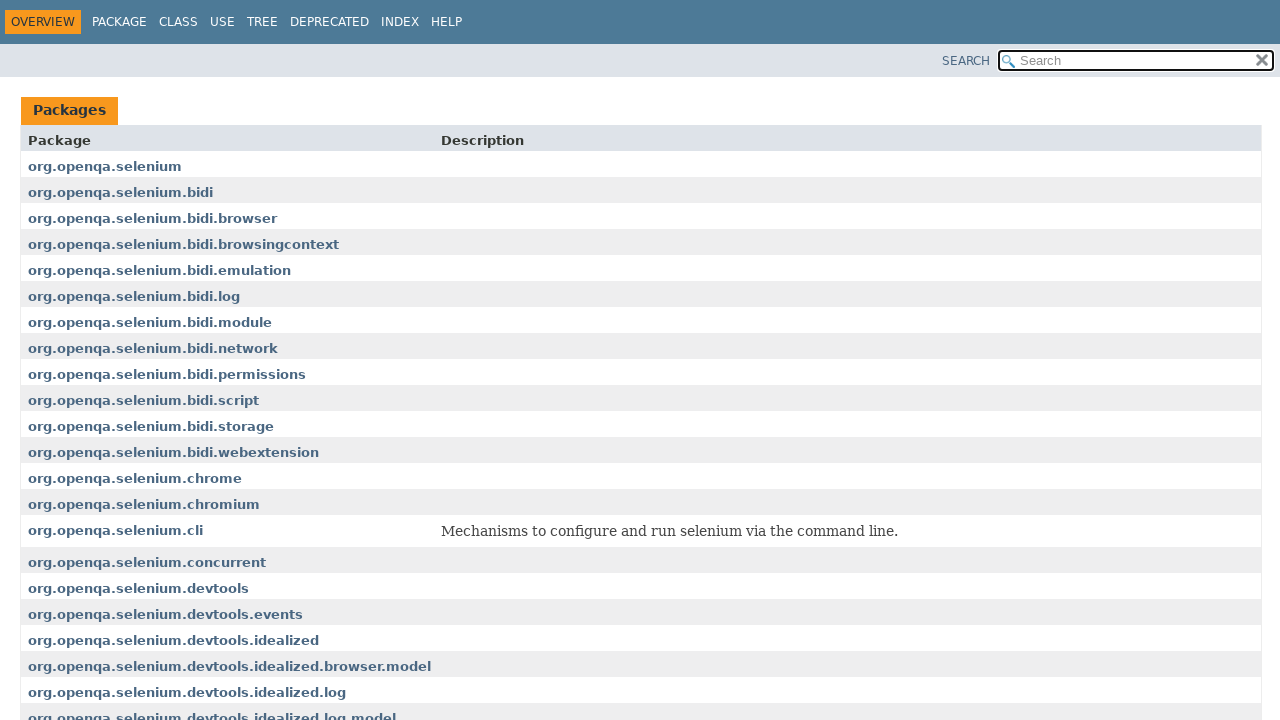

Waited 1000ms for frames to load
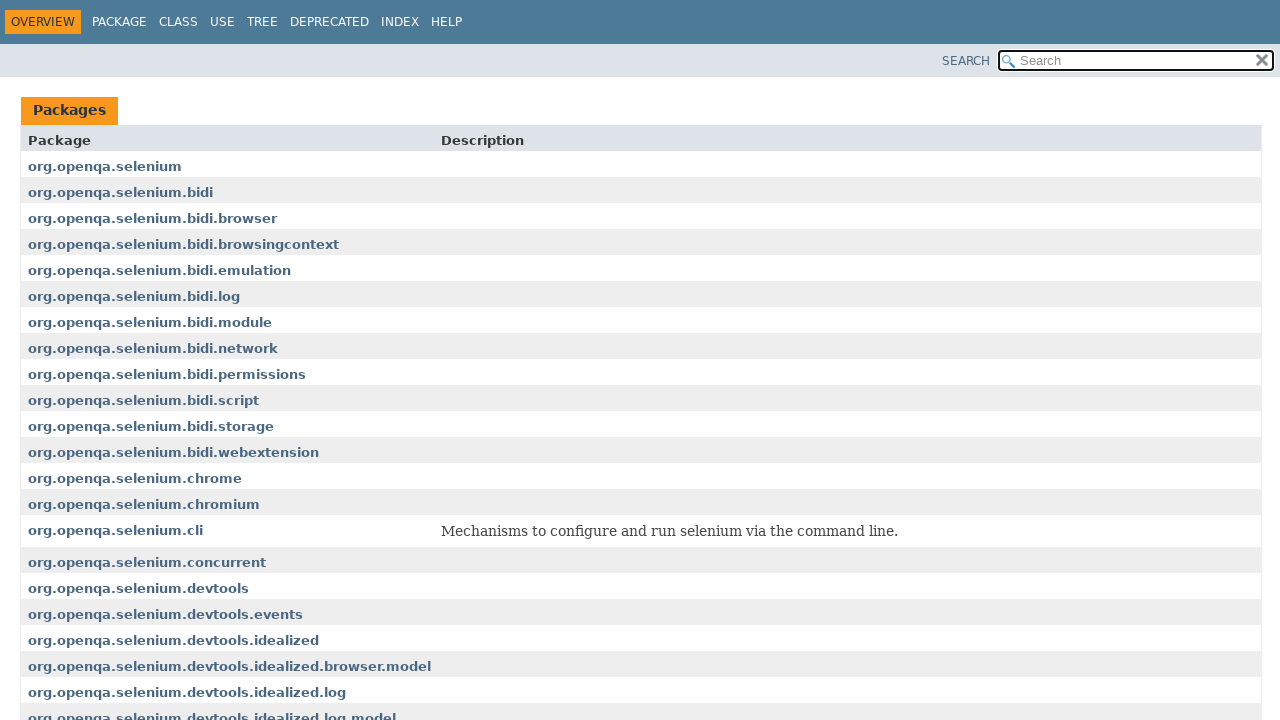

Retrieved all frames from page
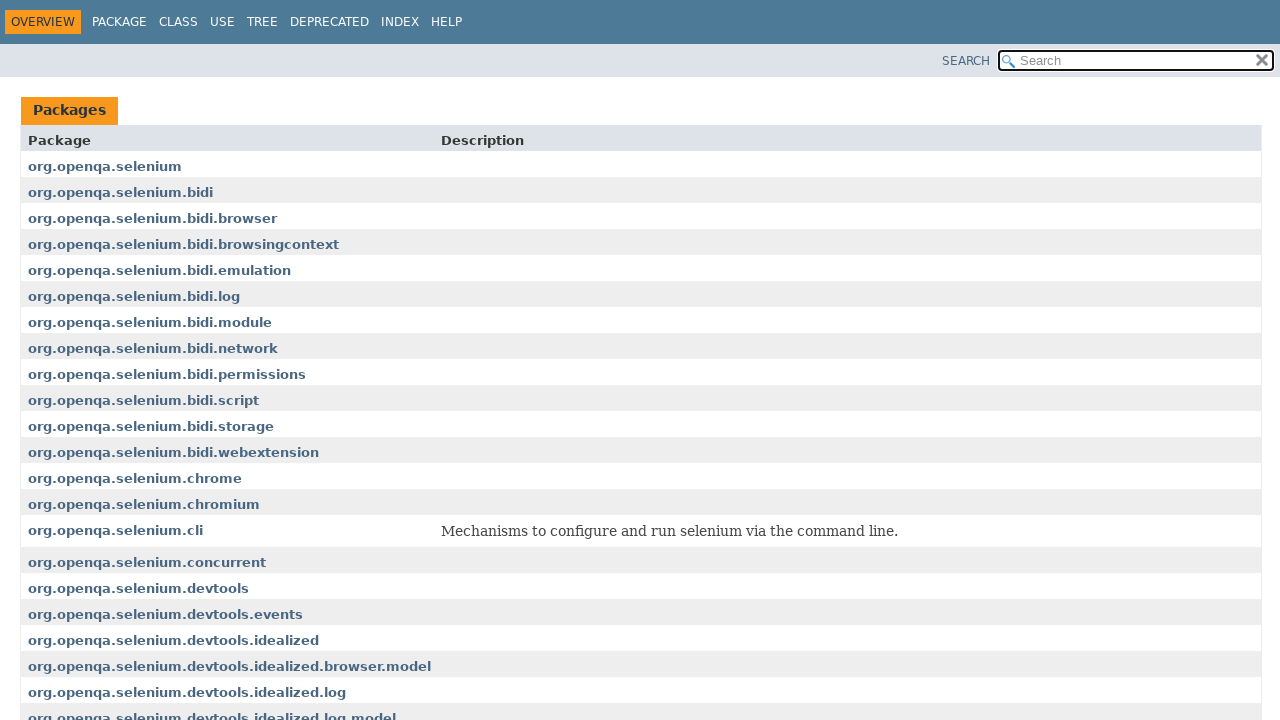

Selected first frame (index 1) or main page if only one frame exists
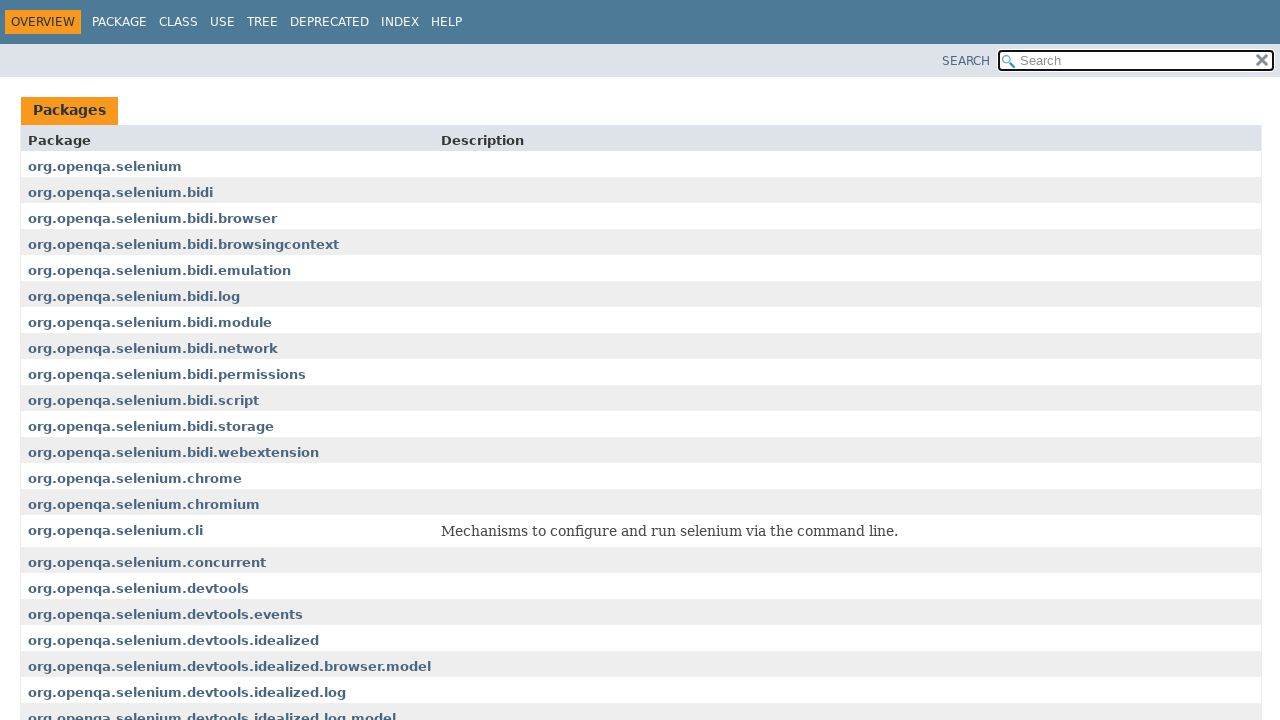

Clicked on 5th list item link in first frame at (262, 22) on xpath=//li[5]//a[1]
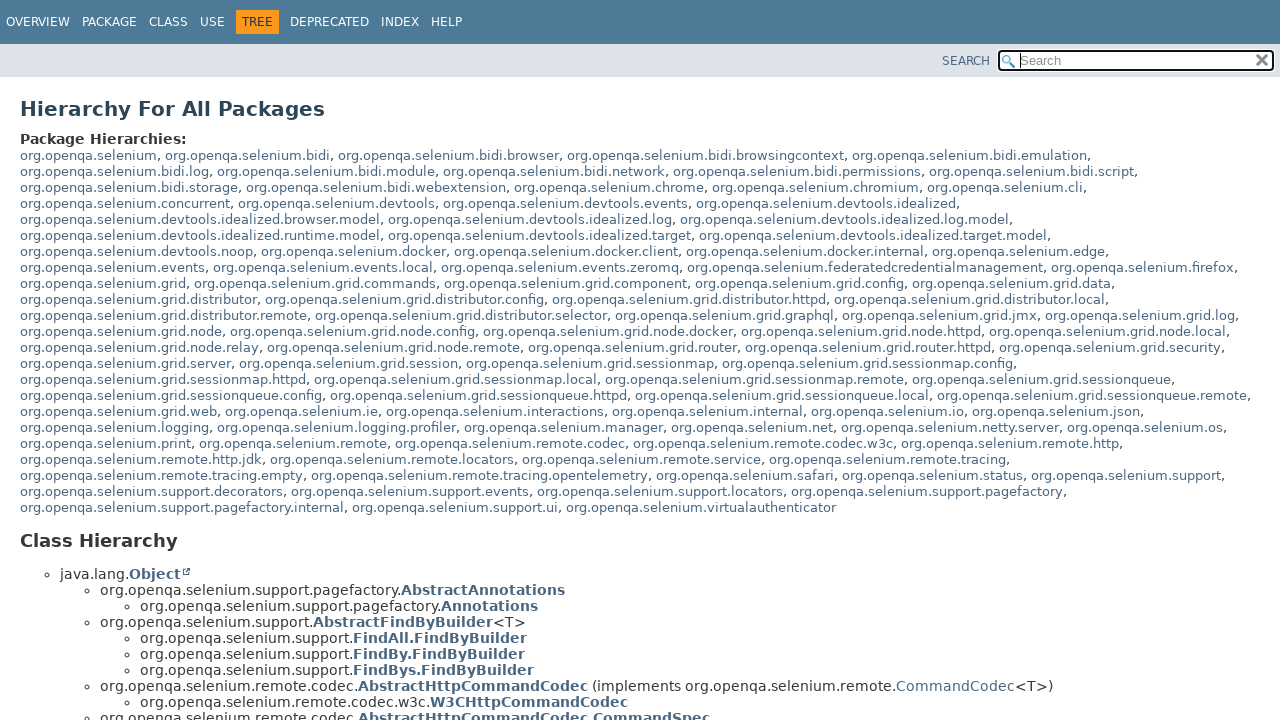

Located frame named 'packageFrame'
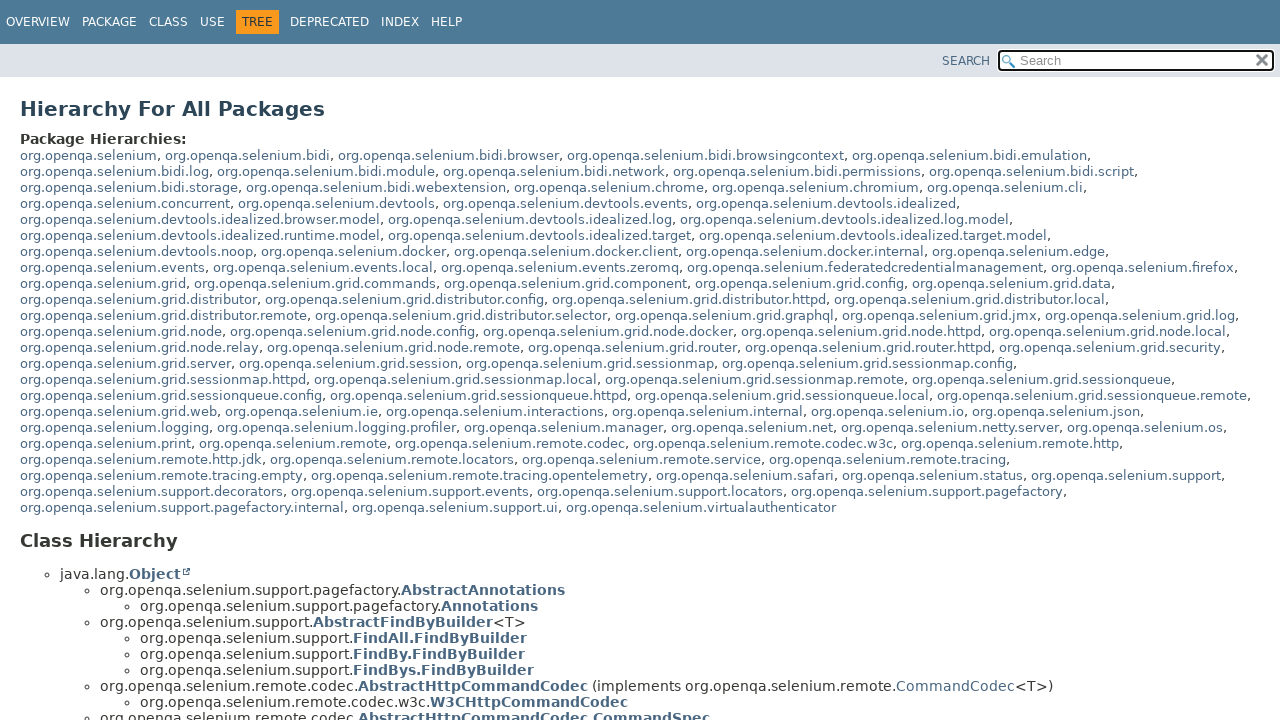

Located frame named 'classFrame'
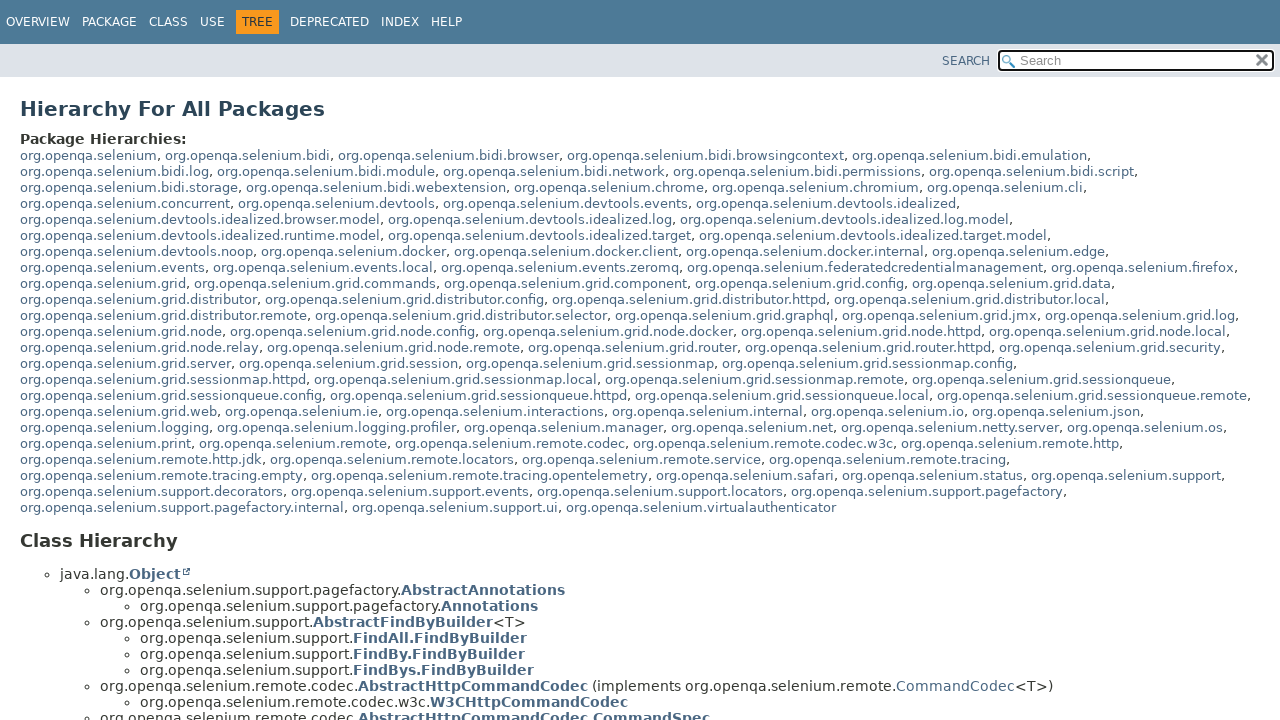

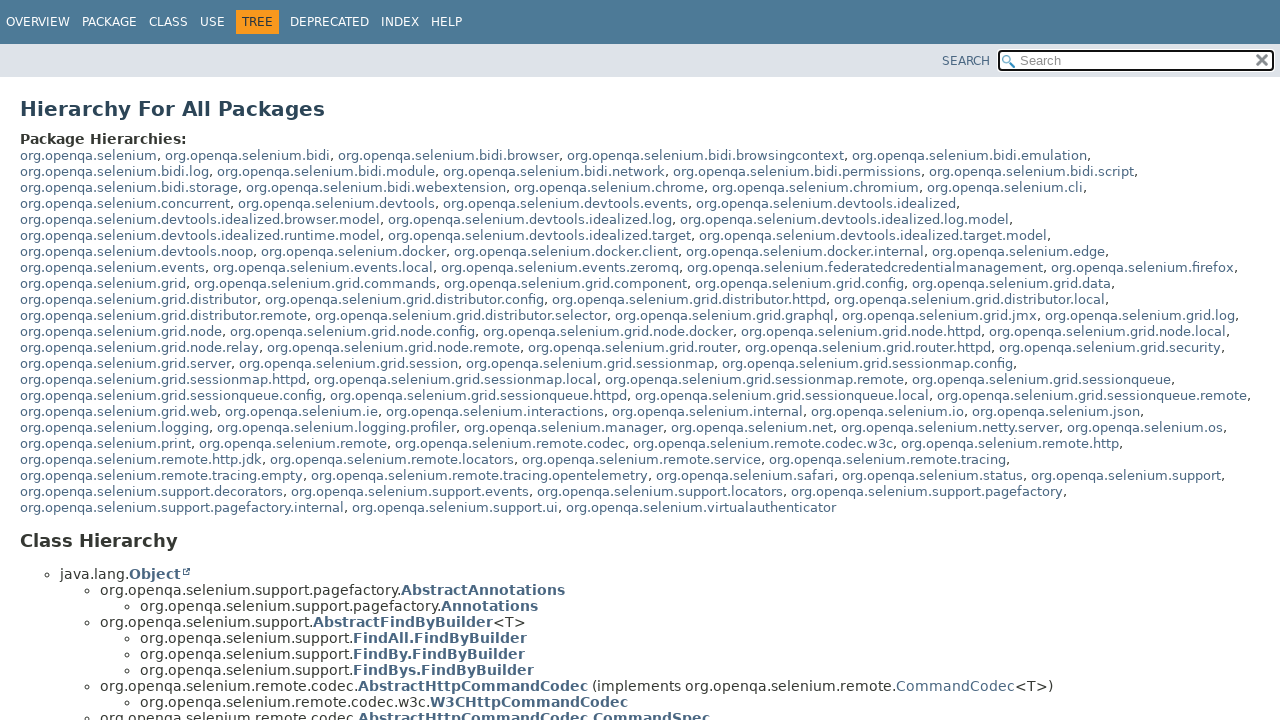